Tests editing a todo item by double-clicking, changing the text, and pressing Enter

Starting URL: https://demo.playwright.dev/todomvc

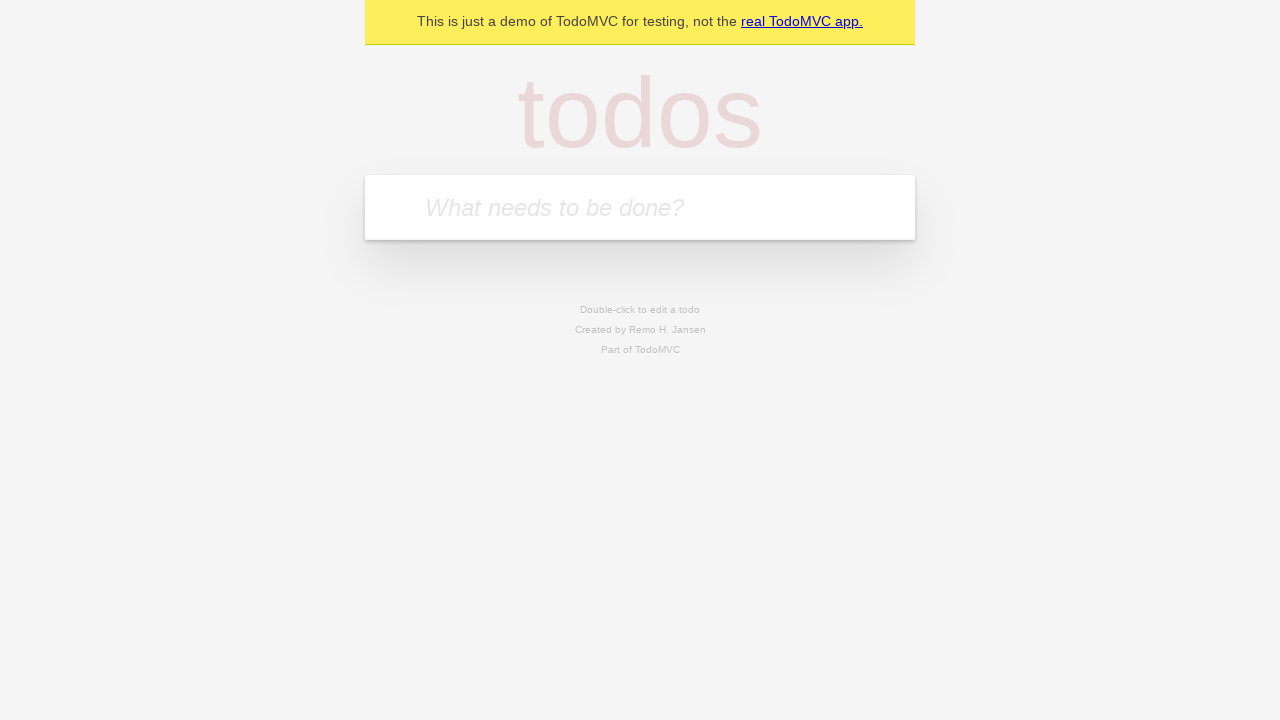

Filled todo input with 'buy some cheese' on internal:attr=[placeholder="What needs to be done?"i]
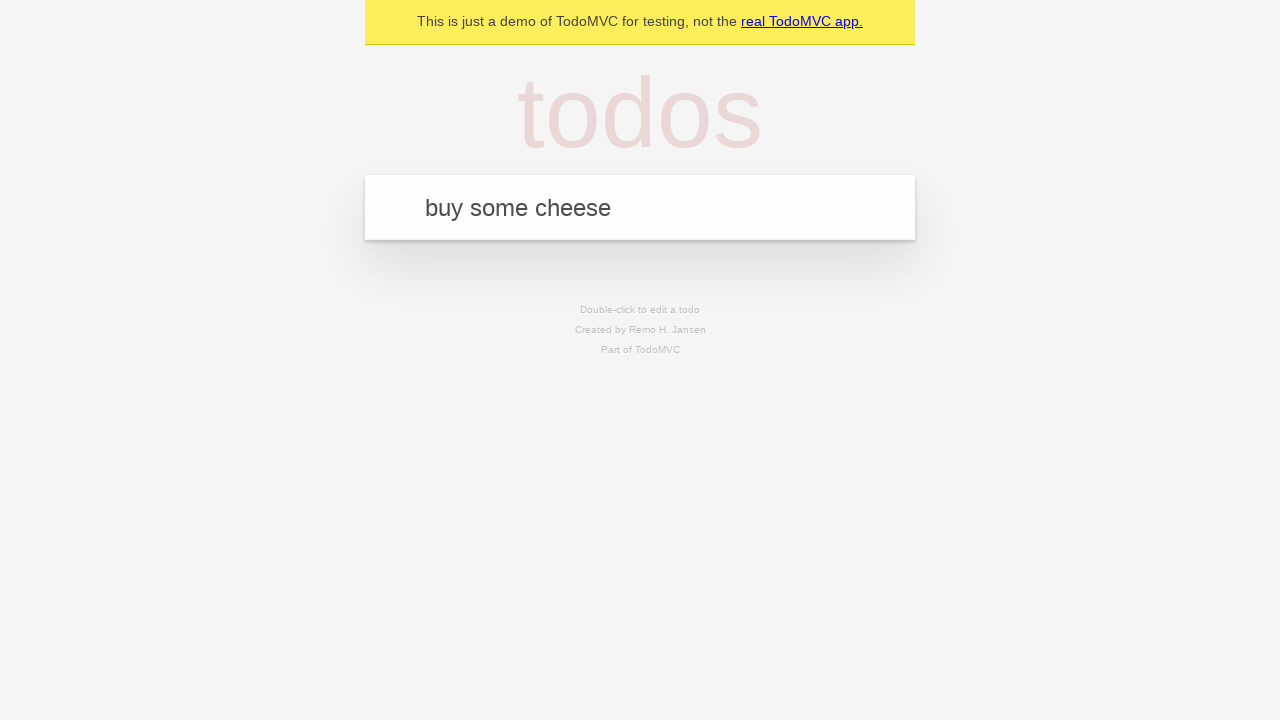

Pressed Enter to create todo 'buy some cheese' on internal:attr=[placeholder="What needs to be done?"i]
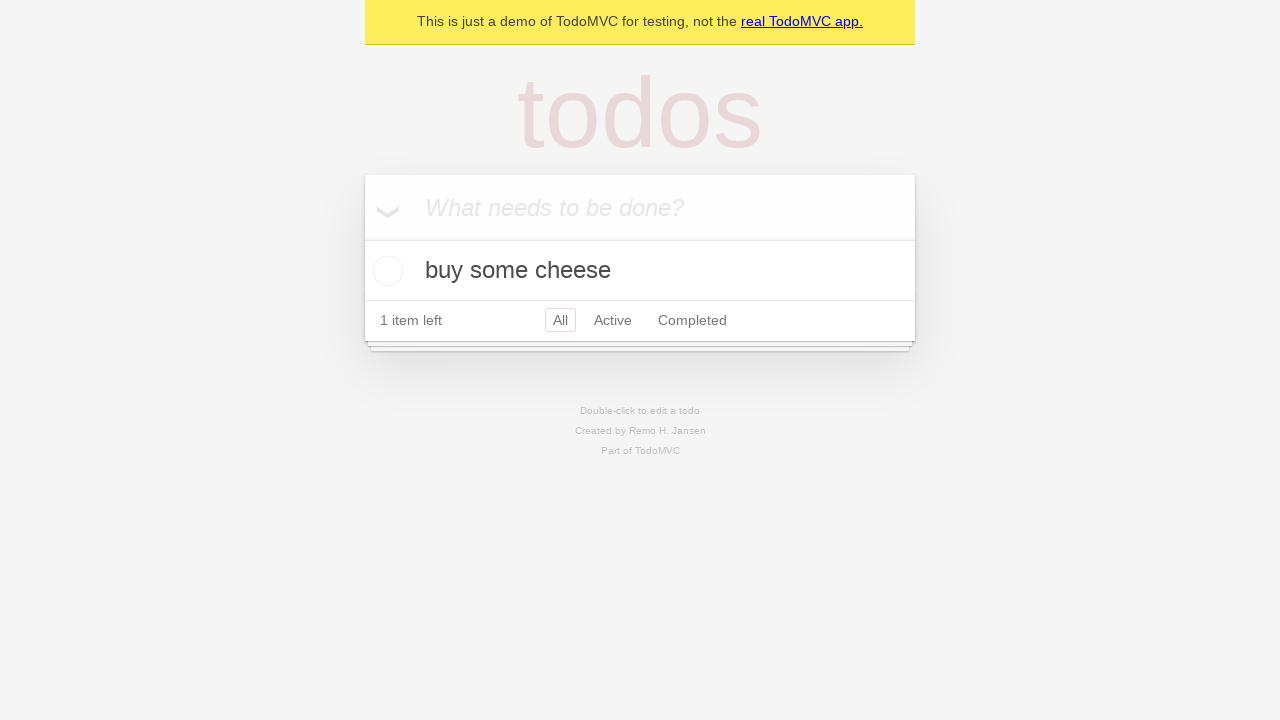

Filled todo input with 'feed the cat' on internal:attr=[placeholder="What needs to be done?"i]
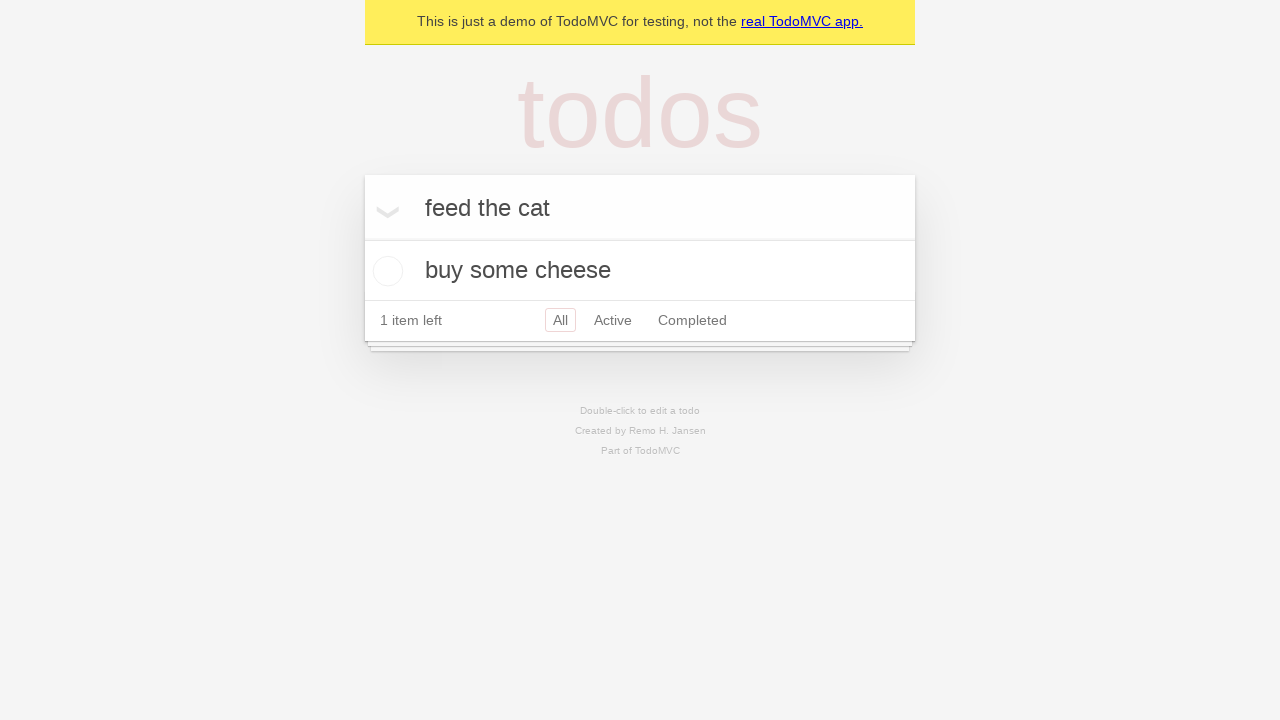

Pressed Enter to create todo 'feed the cat' on internal:attr=[placeholder="What needs to be done?"i]
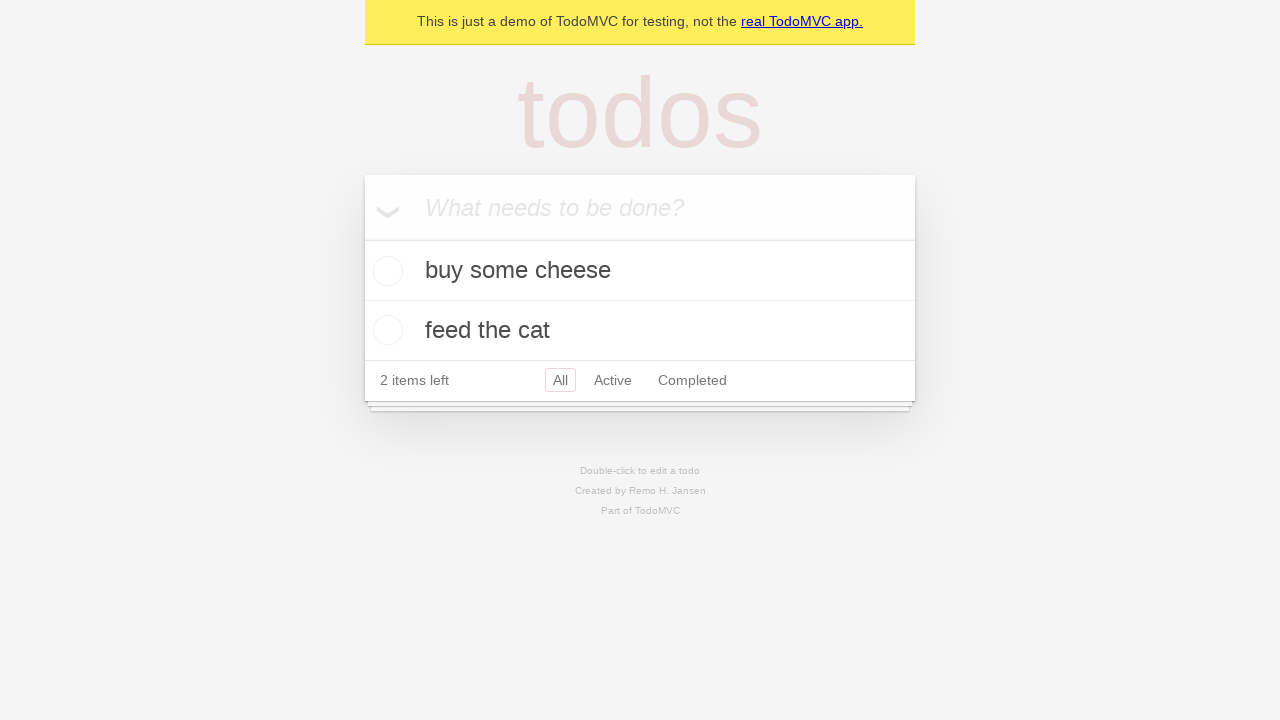

Filled todo input with 'book a doctors appointment' on internal:attr=[placeholder="What needs to be done?"i]
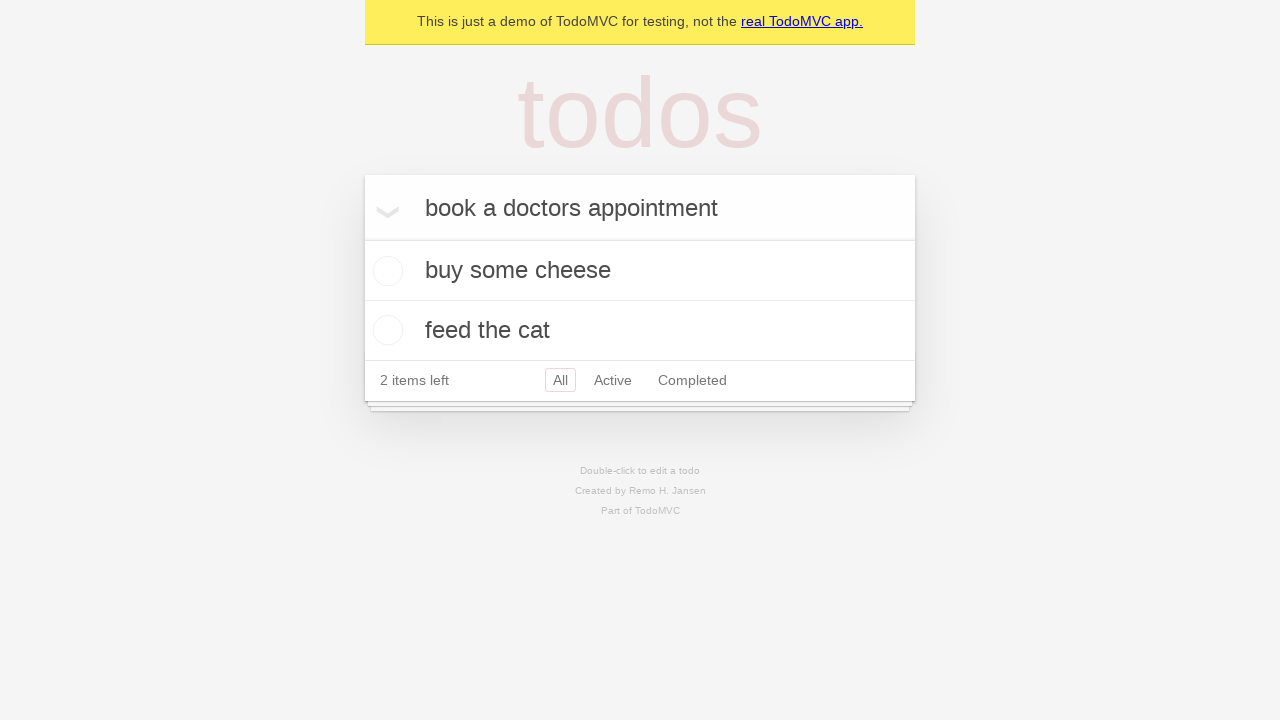

Pressed Enter to create todo 'book a doctors appointment' on internal:attr=[placeholder="What needs to be done?"i]
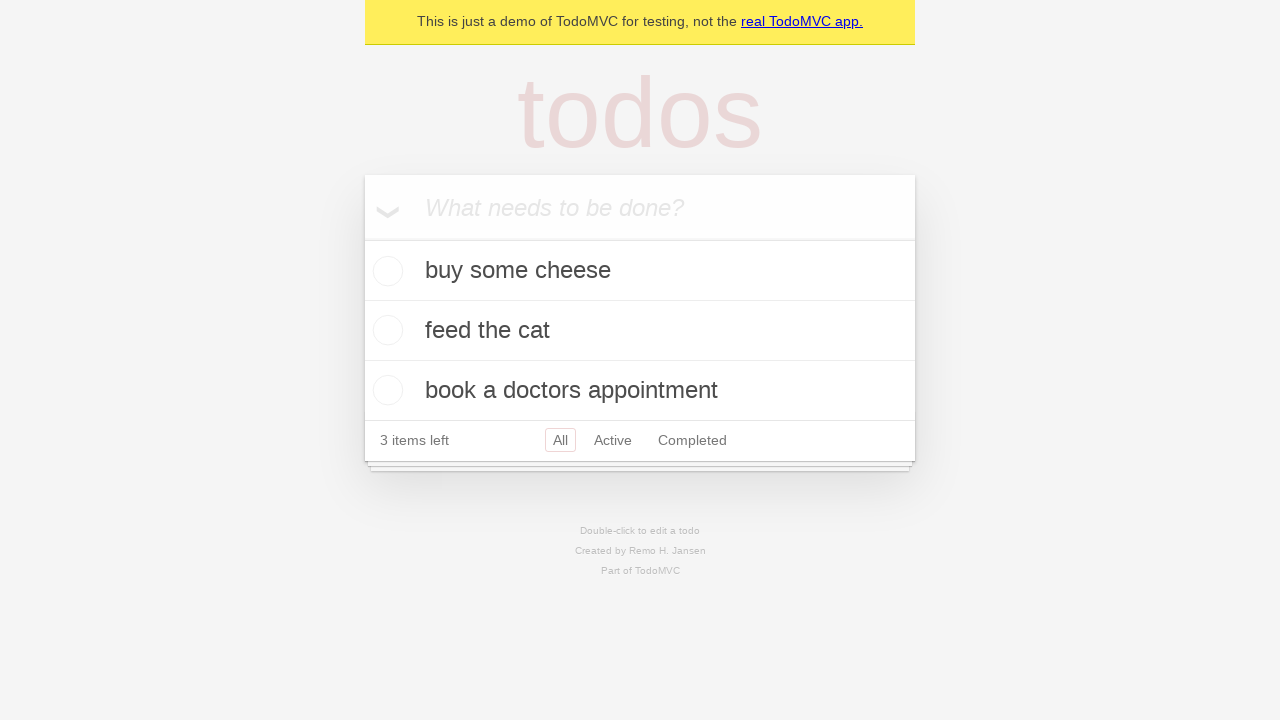

Waited for all 3 todo items to be created
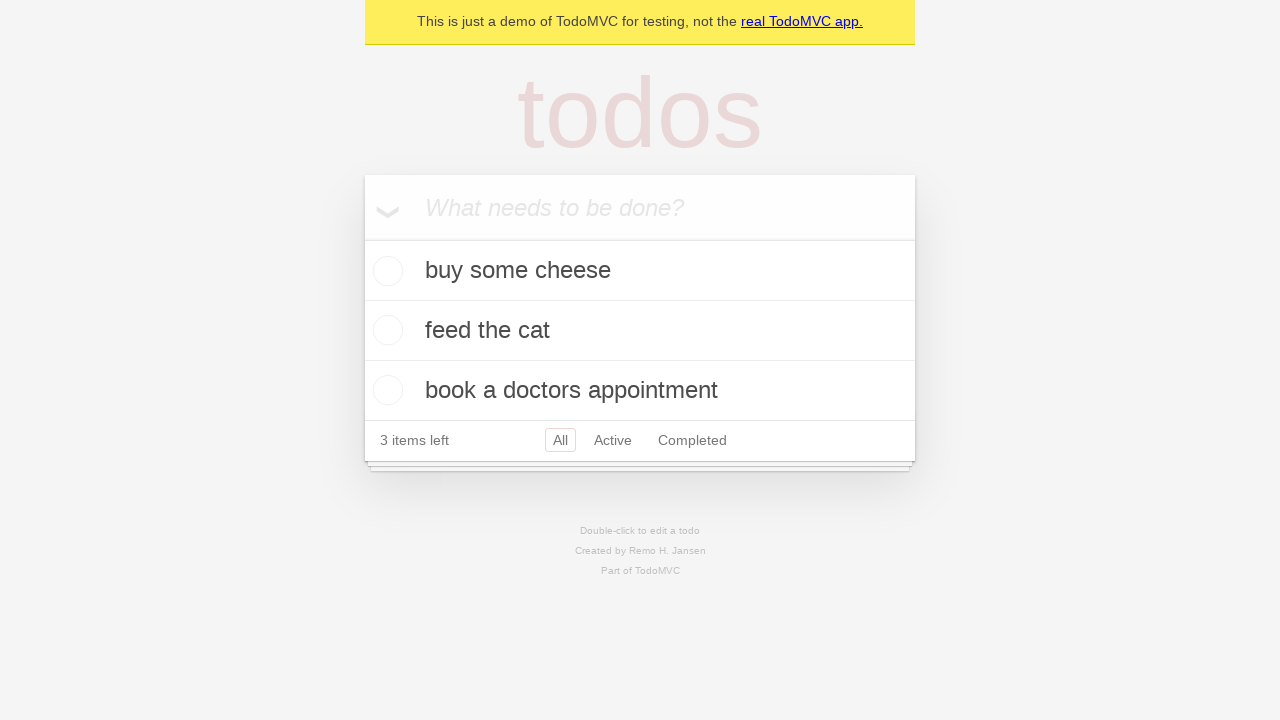

Located all todo items
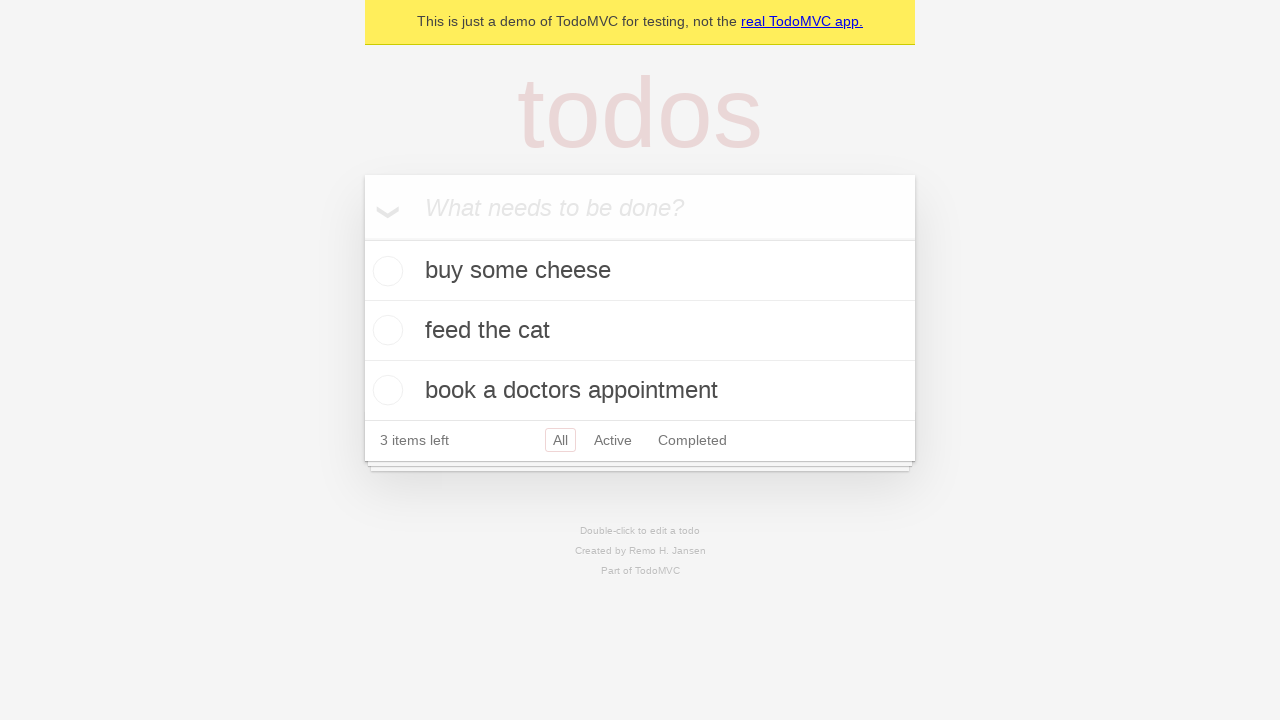

Selected second todo item
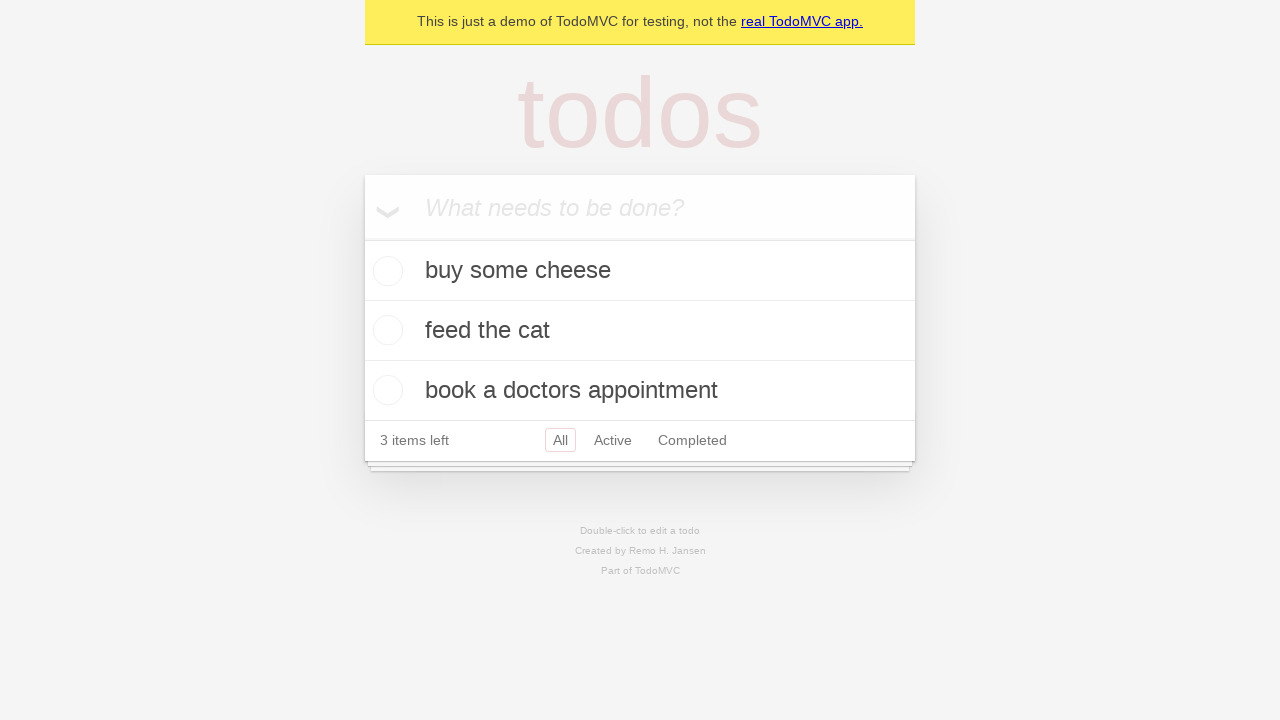

Double-clicked second todo item to enter edit mode at (640, 331) on internal:testid=[data-testid="todo-item"s] >> nth=1
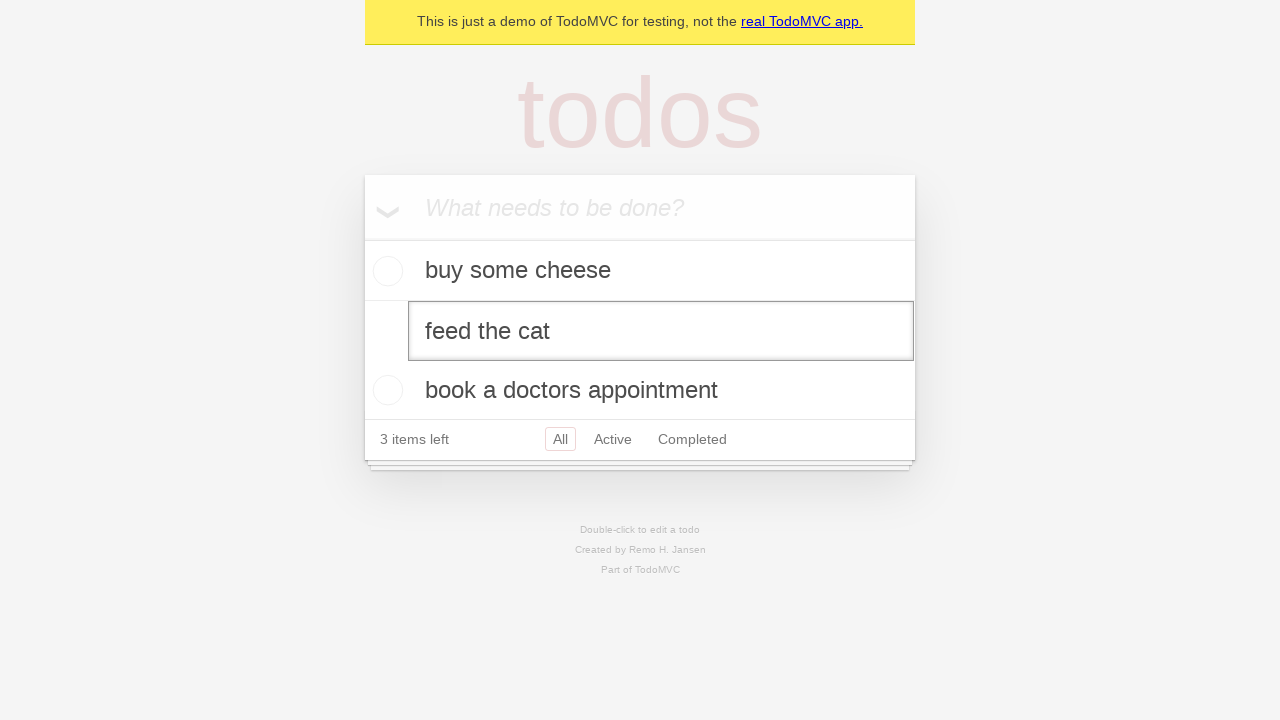

Filled edit field with new text 'buy some sausages' on internal:testid=[data-testid="todo-item"s] >> nth=1 >> internal:role=textbox[nam
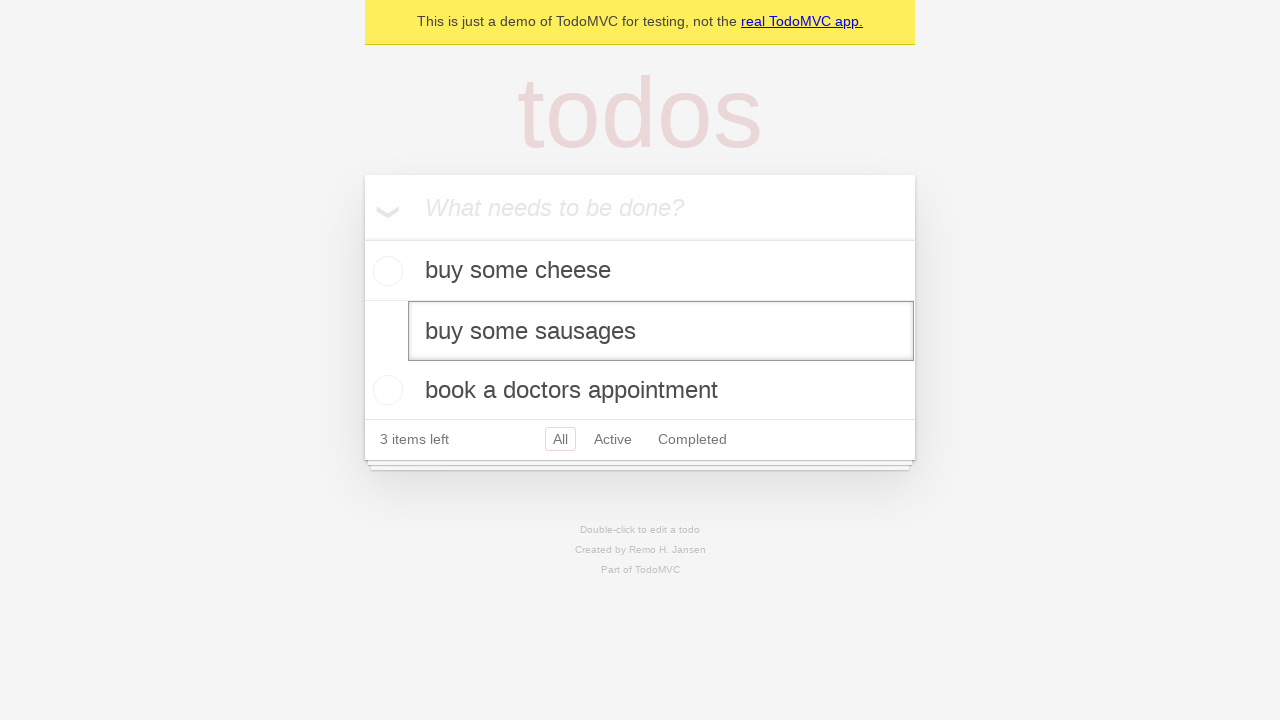

Pressed Enter to confirm the edited todo item on internal:testid=[data-testid="todo-item"s] >> nth=1 >> internal:role=textbox[nam
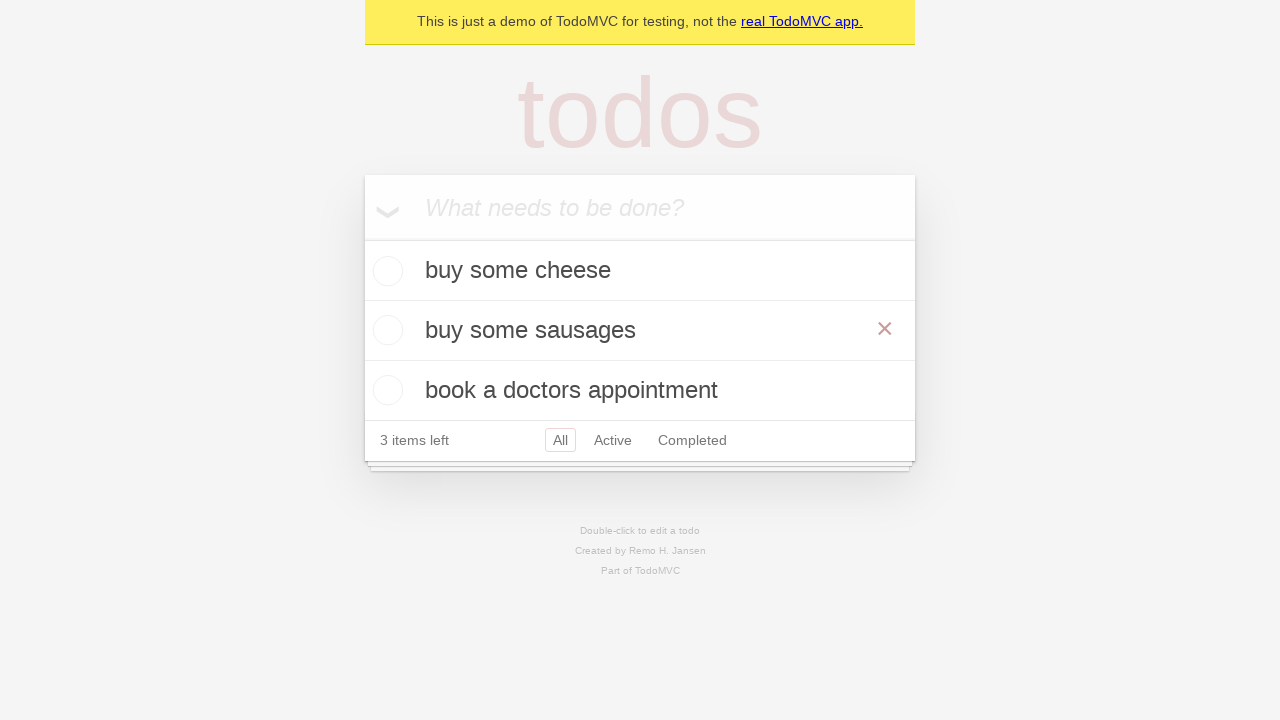

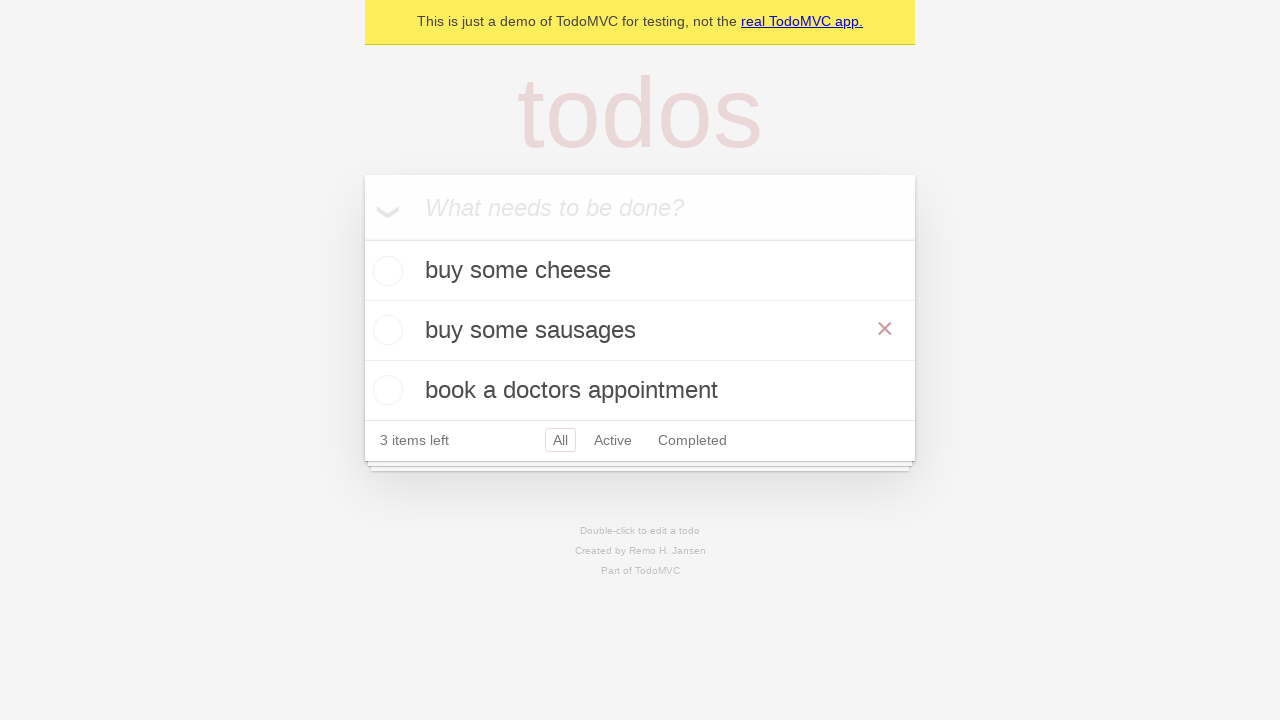